Tests that the Clear completed button is hidden when there are no completed items.

Starting URL: https://demo.playwright.dev/todomvc

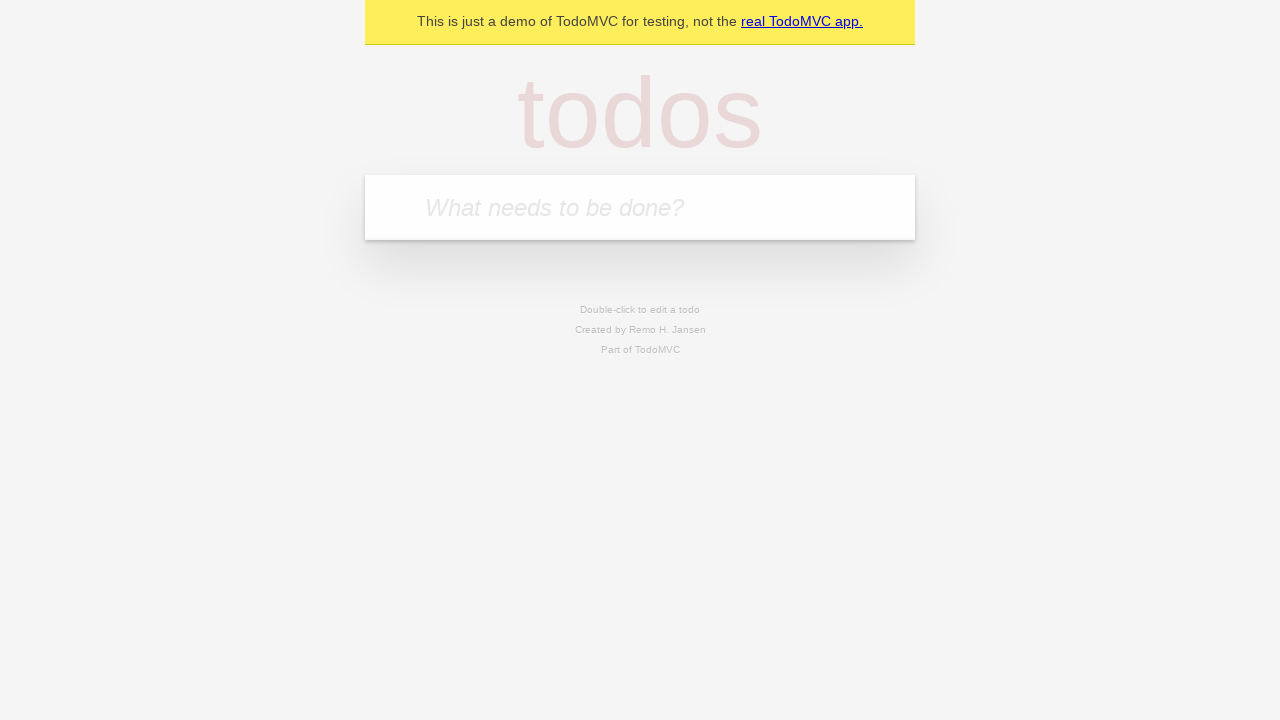

Filled todo input with 'buy some cheese' on internal:attr=[placeholder="What needs to be done?"i]
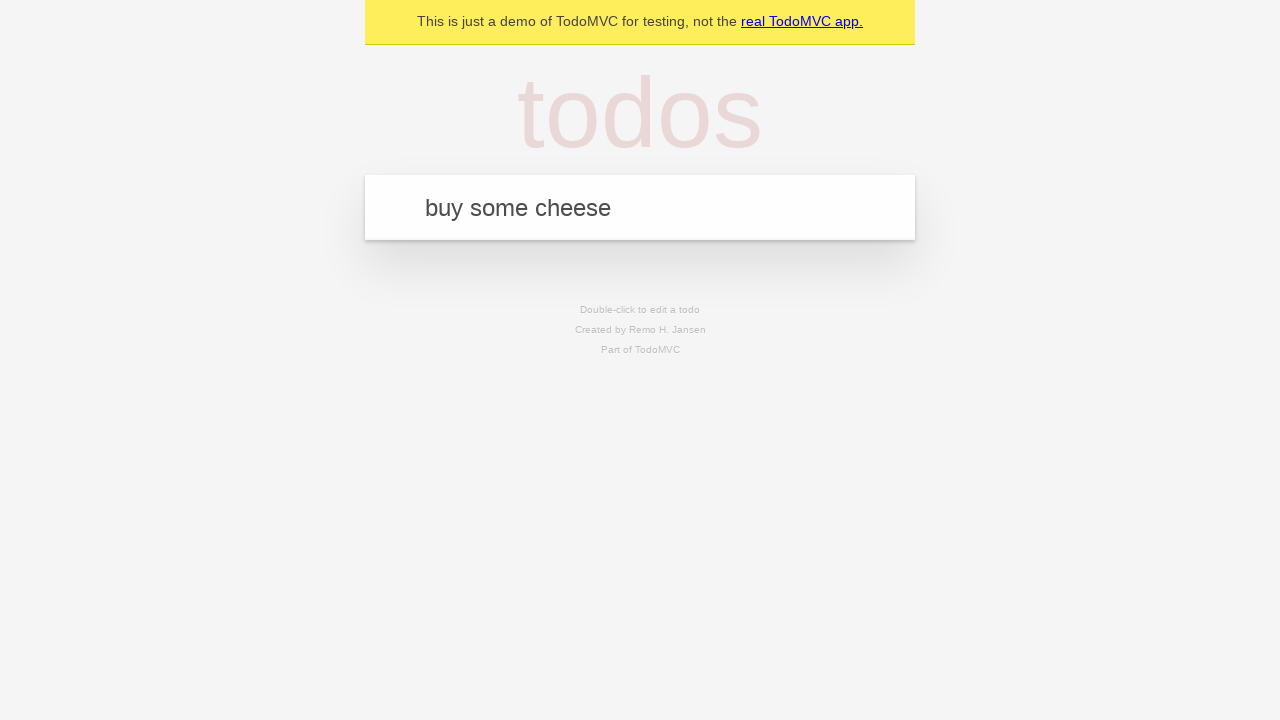

Pressed Enter to add first todo on internal:attr=[placeholder="What needs to be done?"i]
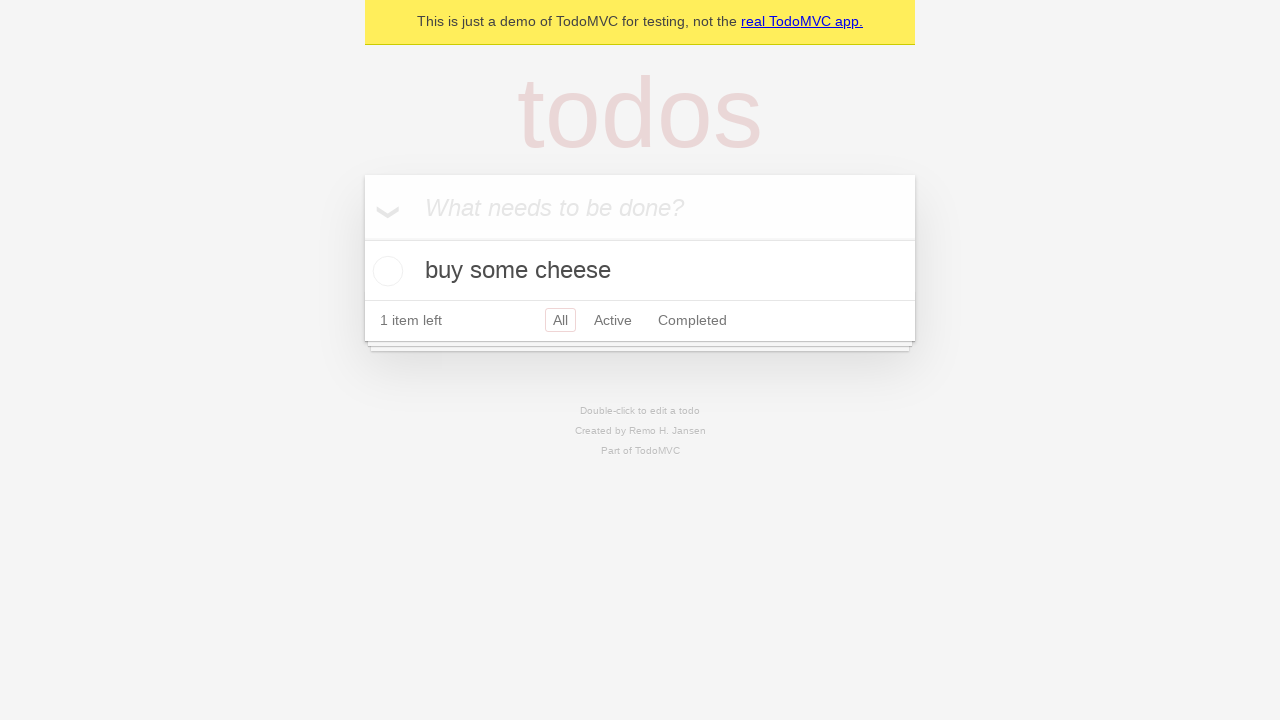

Filled todo input with 'feed the cat' on internal:attr=[placeholder="What needs to be done?"i]
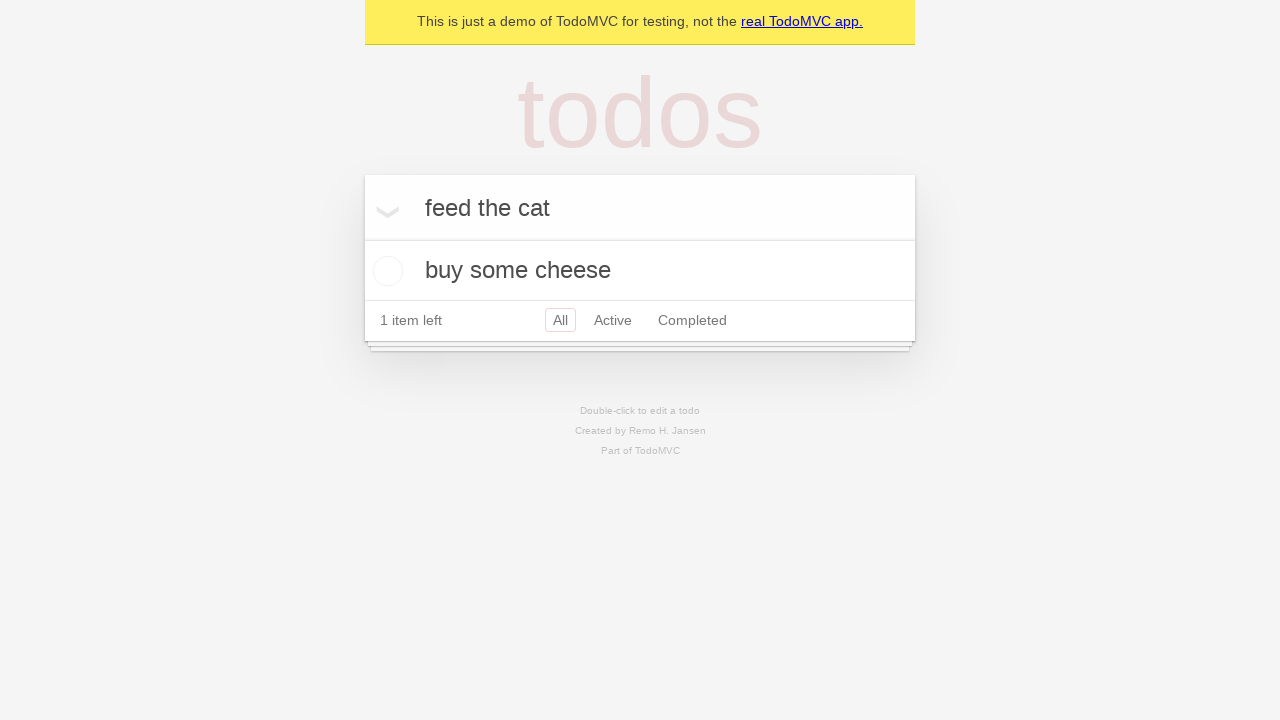

Pressed Enter to add second todo on internal:attr=[placeholder="What needs to be done?"i]
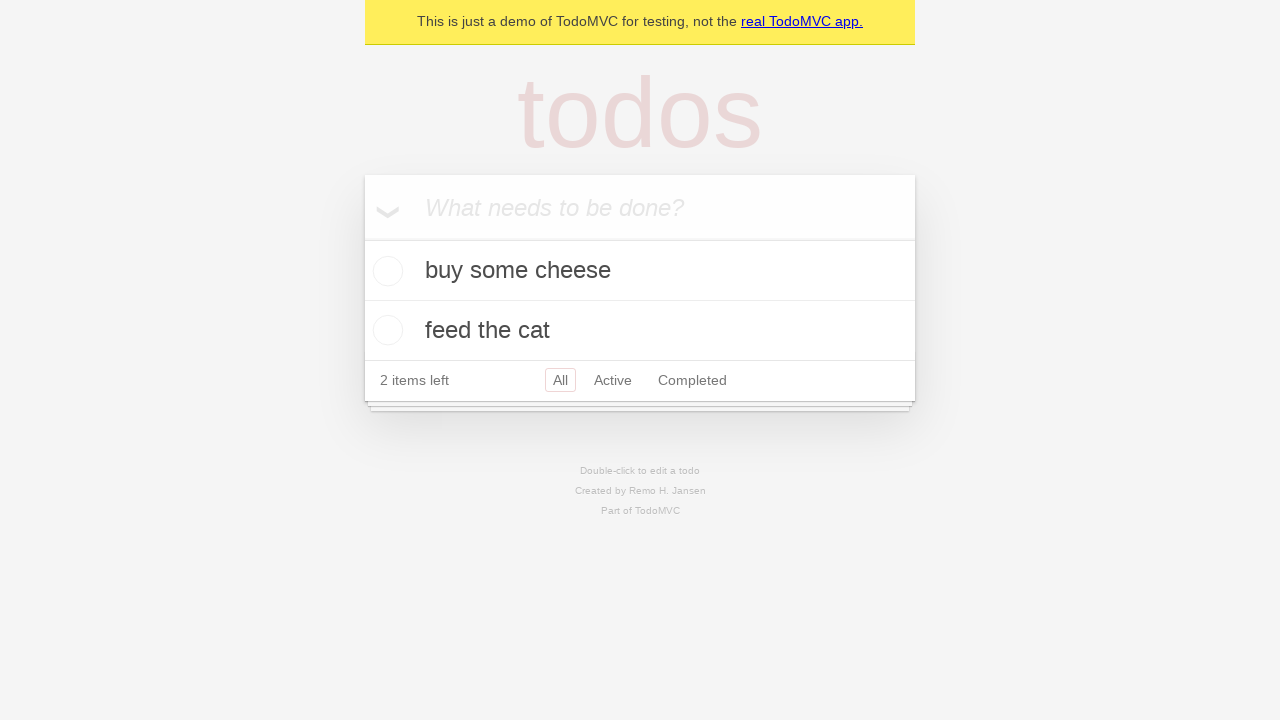

Filled todo input with 'book a doctors appointment' on internal:attr=[placeholder="What needs to be done?"i]
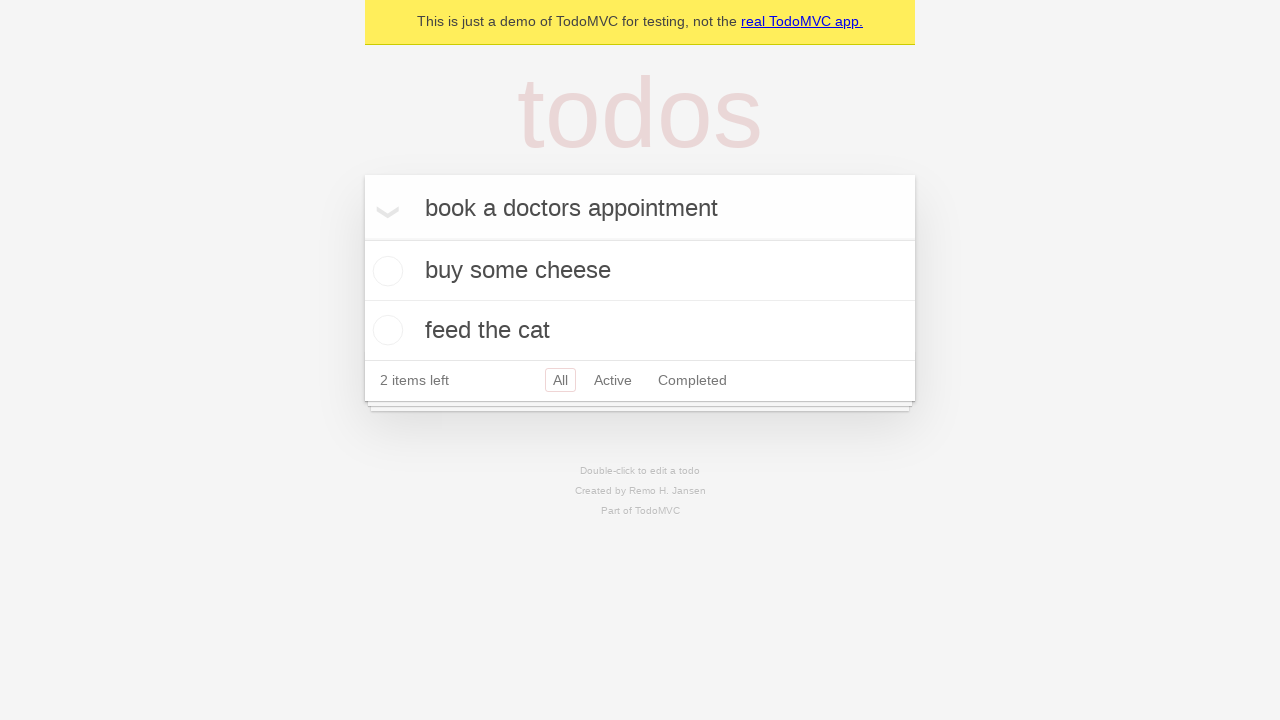

Pressed Enter to add third todo on internal:attr=[placeholder="What needs to be done?"i]
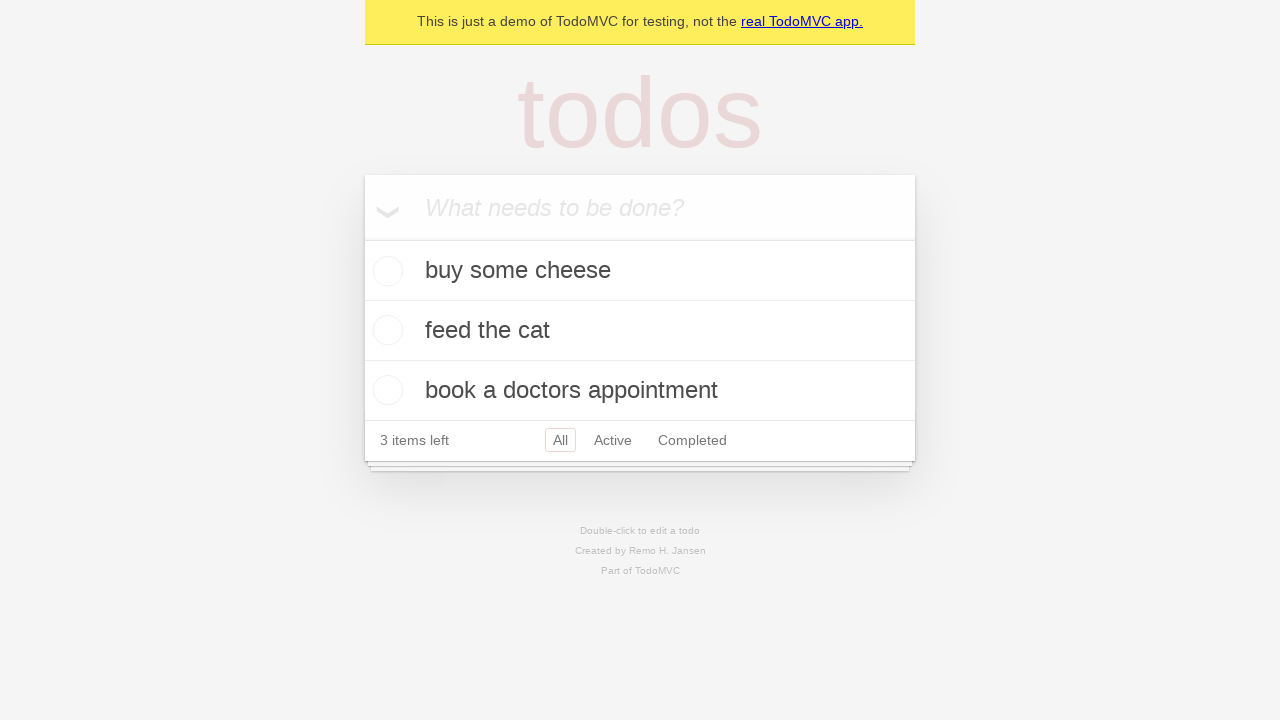

Checked the first todo item at (385, 271) on .todo-list li .toggle >> nth=0
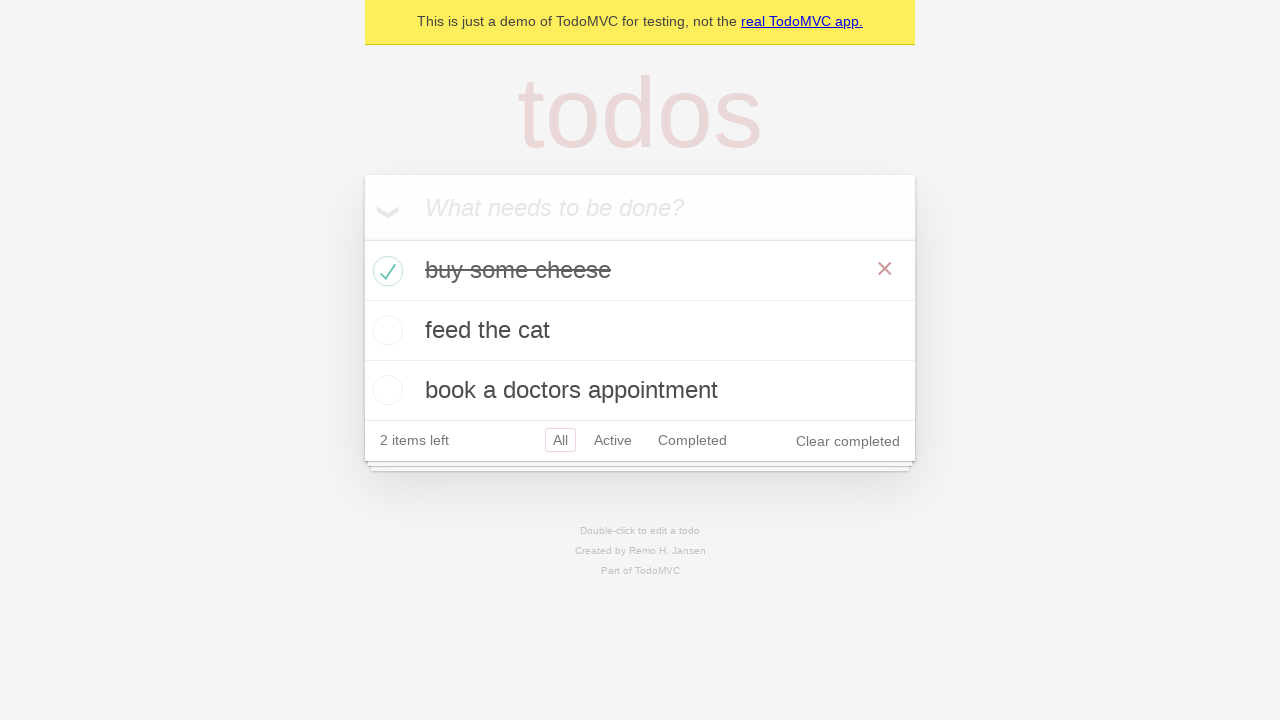

Clicked Clear completed button at (848, 441) on internal:role=button[name="Clear completed"i]
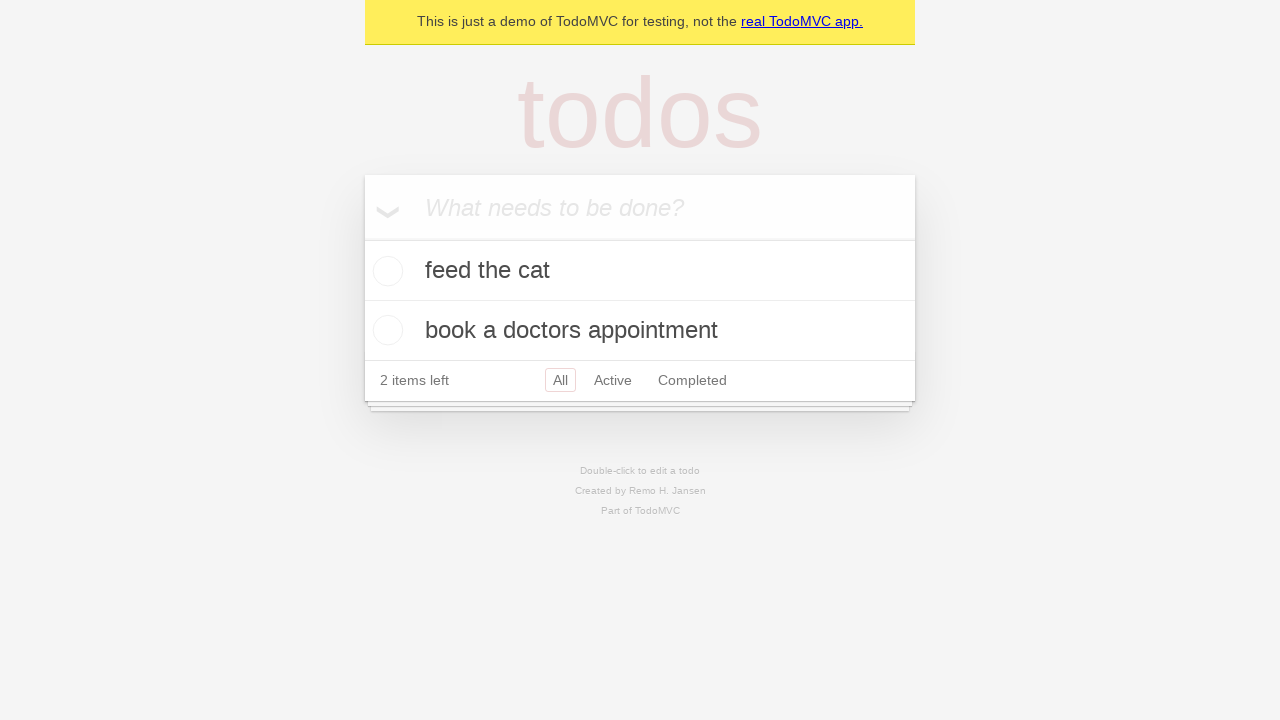

Verified Clear completed button is hidden when no items are completed
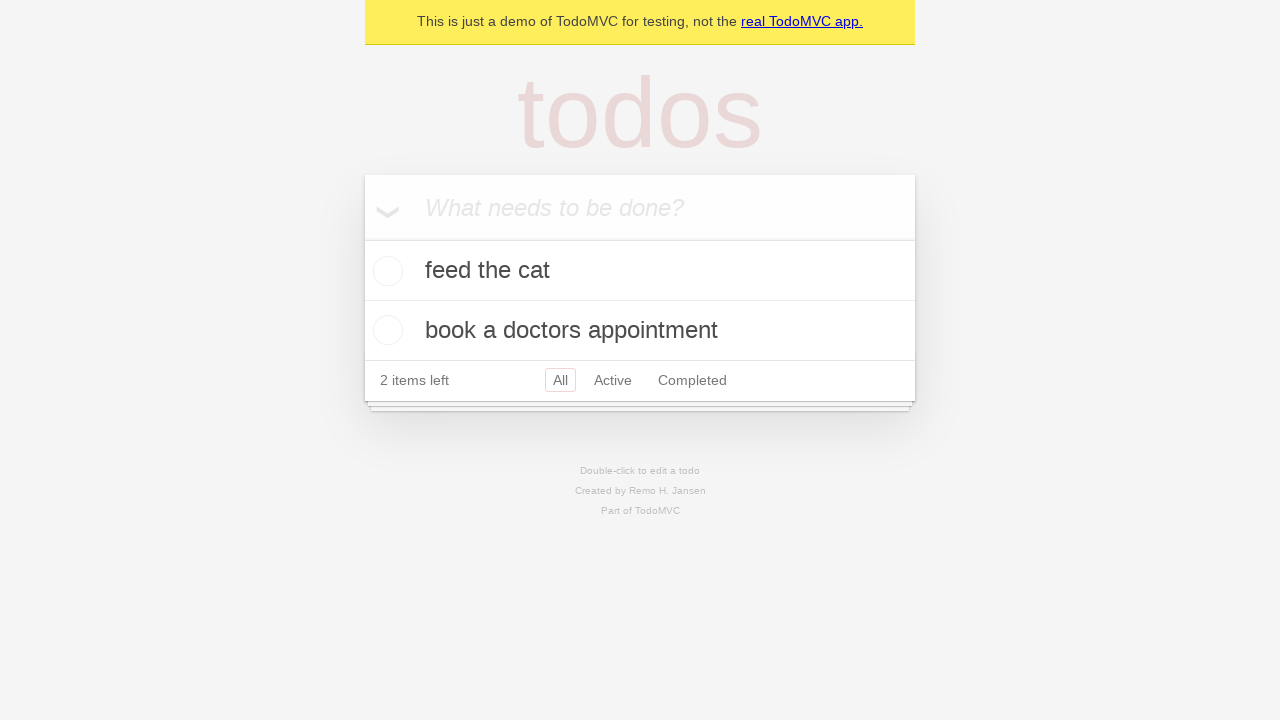

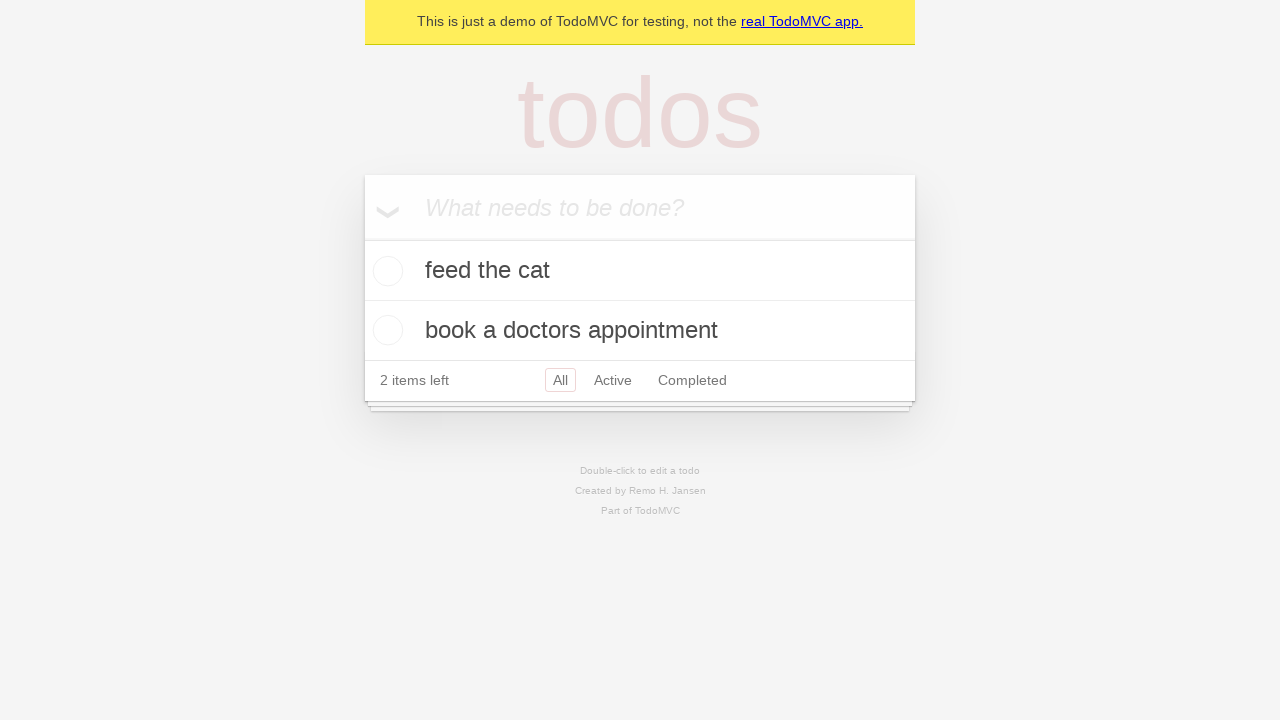